Tests clicking through multiple radio buttons to verify selection behavior

Starting URL: https://formy-project.herokuapp.com/radiobutton

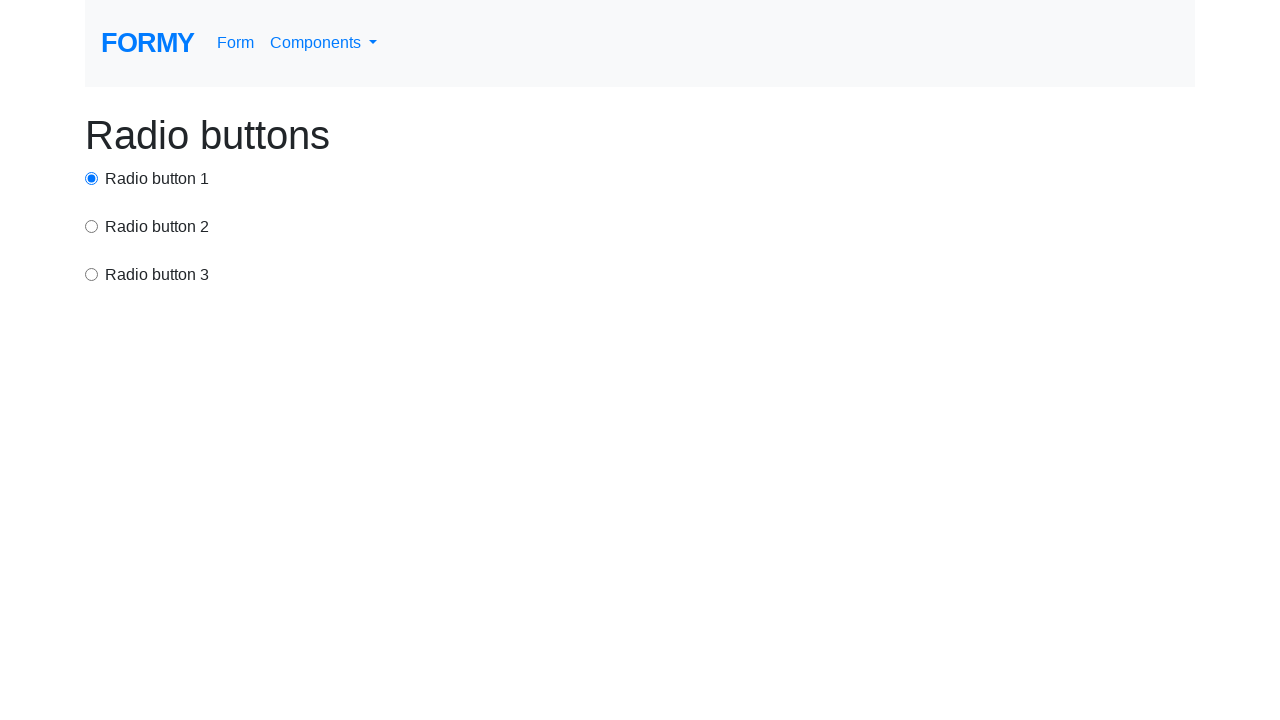

Clicked the first radio button at (92, 178) on #radio-button-1
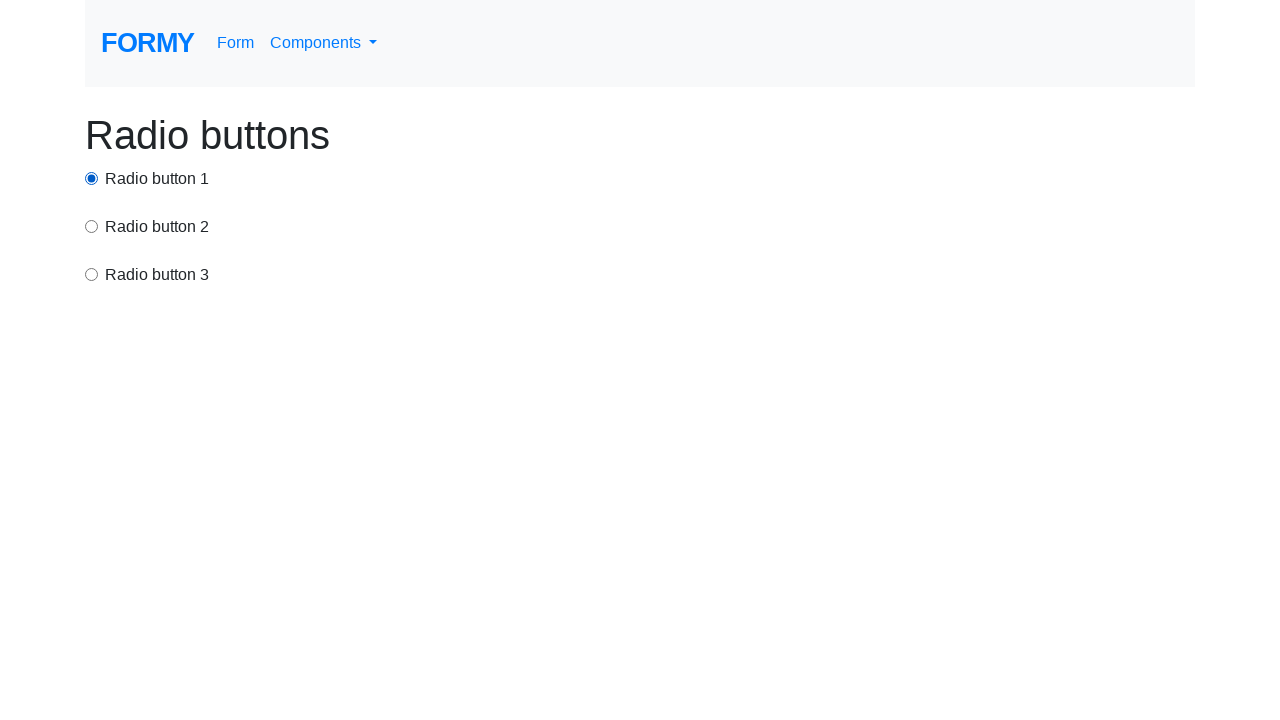

Clicked the second radio button using CSS selector at (92, 226) on input[value='option2']
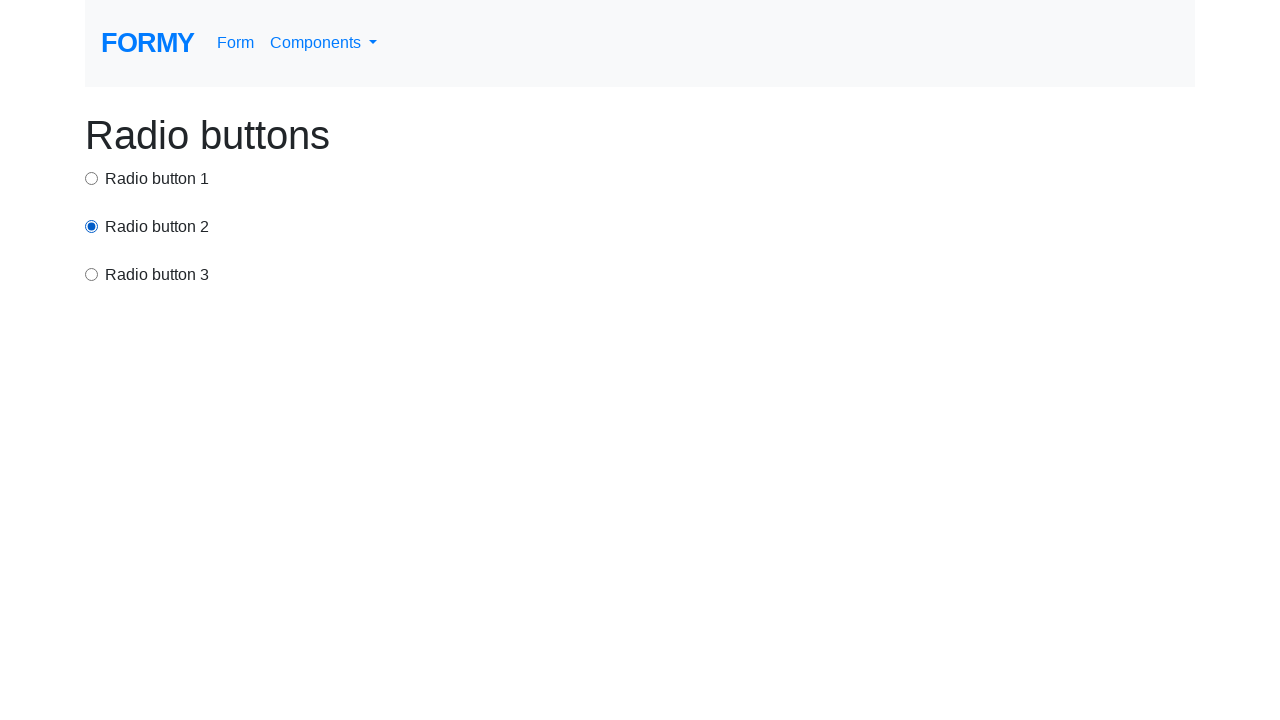

Clicked the third radio button using xpath at (92, 274) on xpath=//html/body/div/div[3]/input
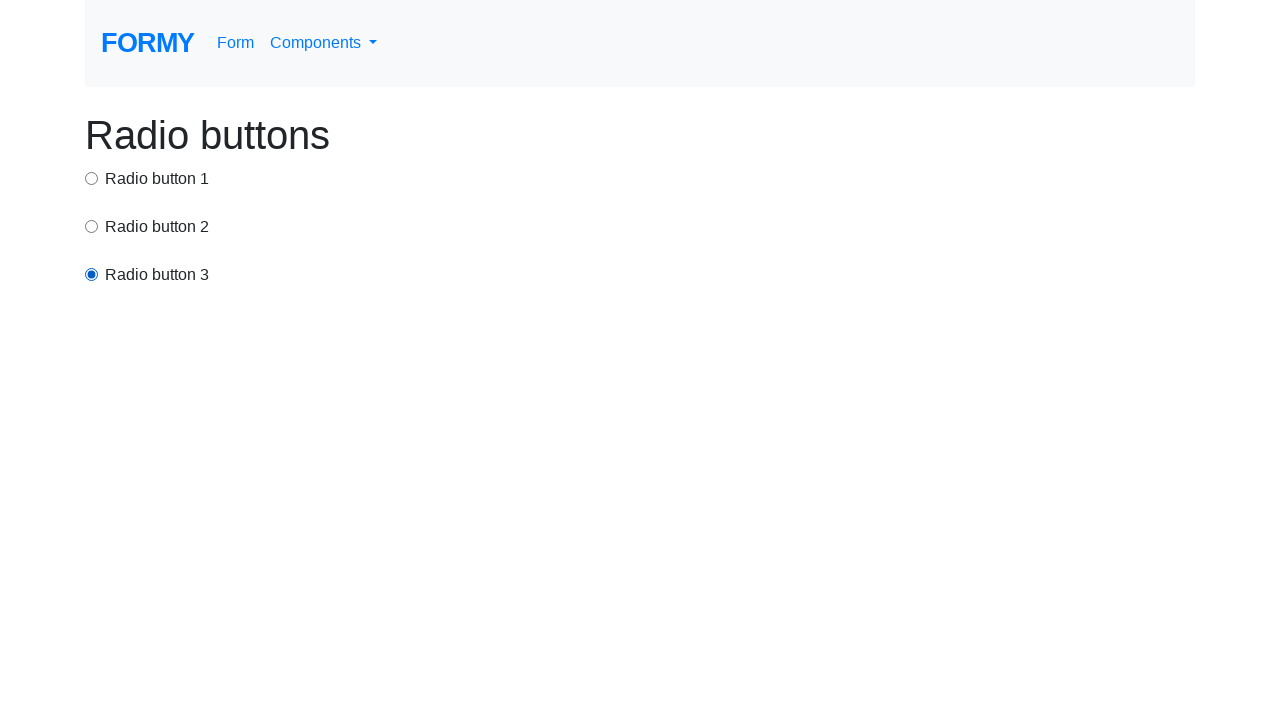

Verified the third radio button is selected
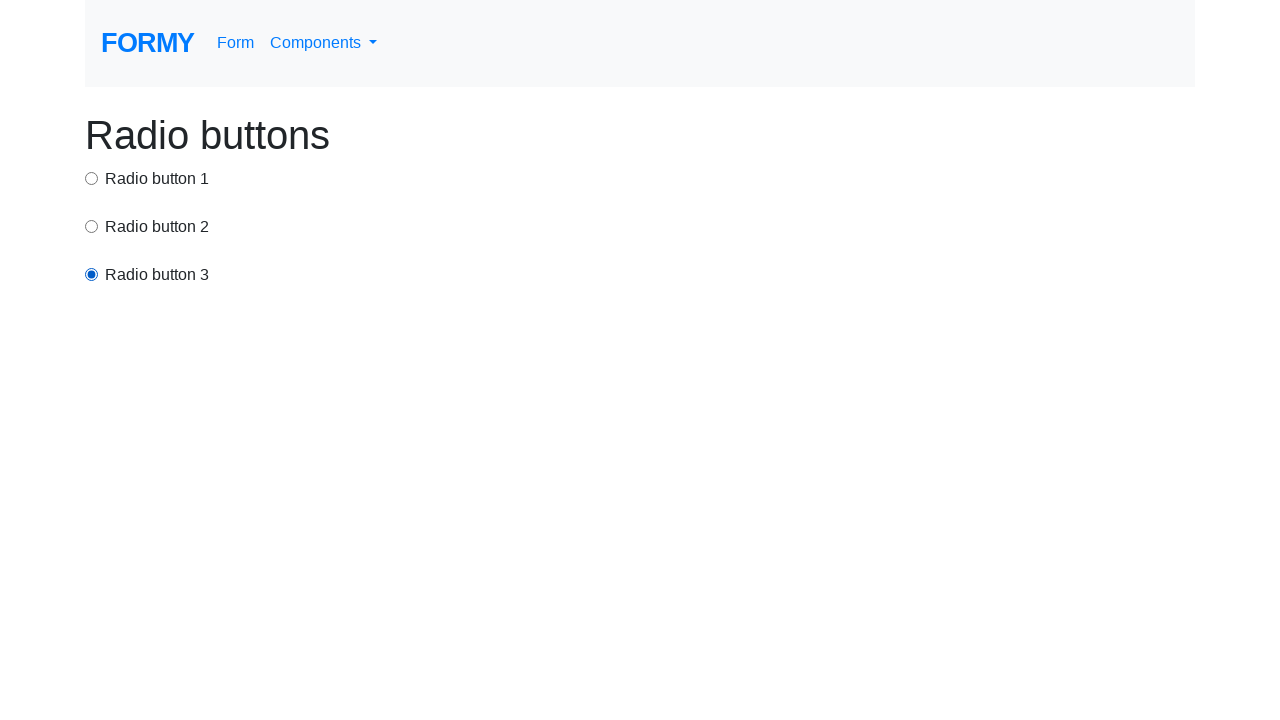

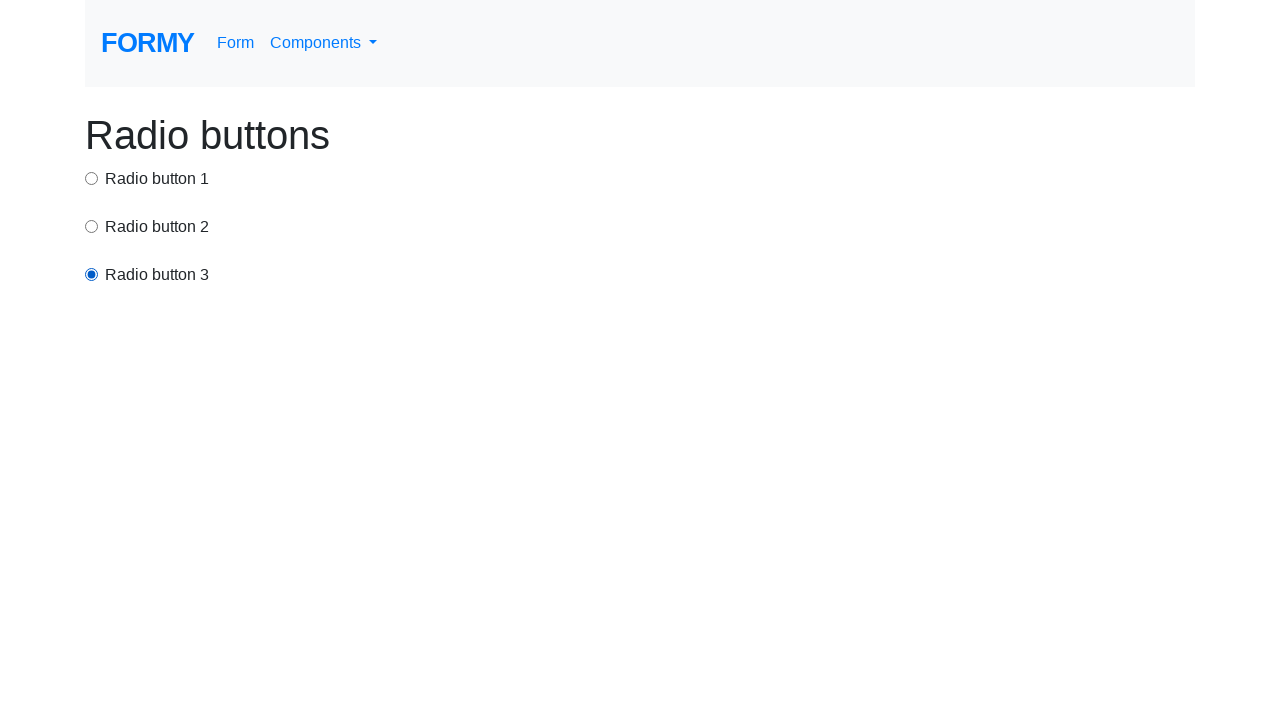